Tests confirmation popup handling by clicking a button to trigger a confirmation alert and then dismissing it

Starting URL: https://demo.automationtesting.in/Alerts.html

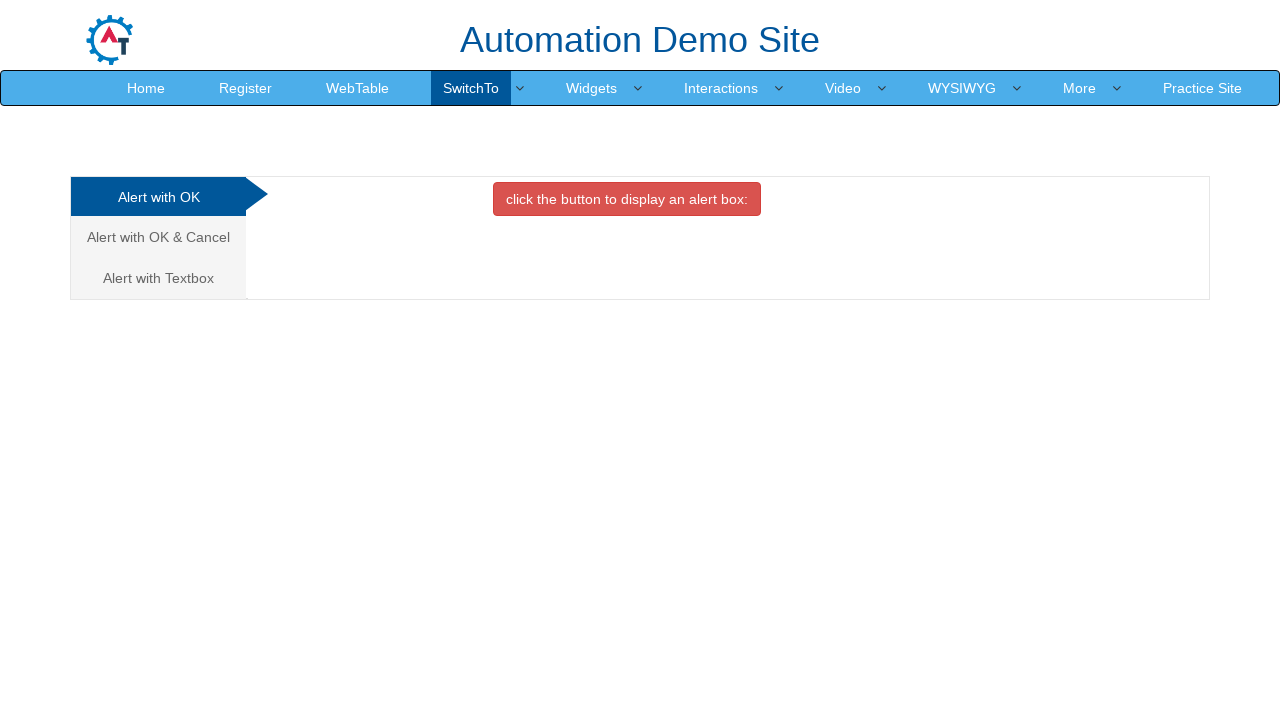

Clicked on the confirmation alert tab at (158, 237) on (//a[@class='analystic'])[2]
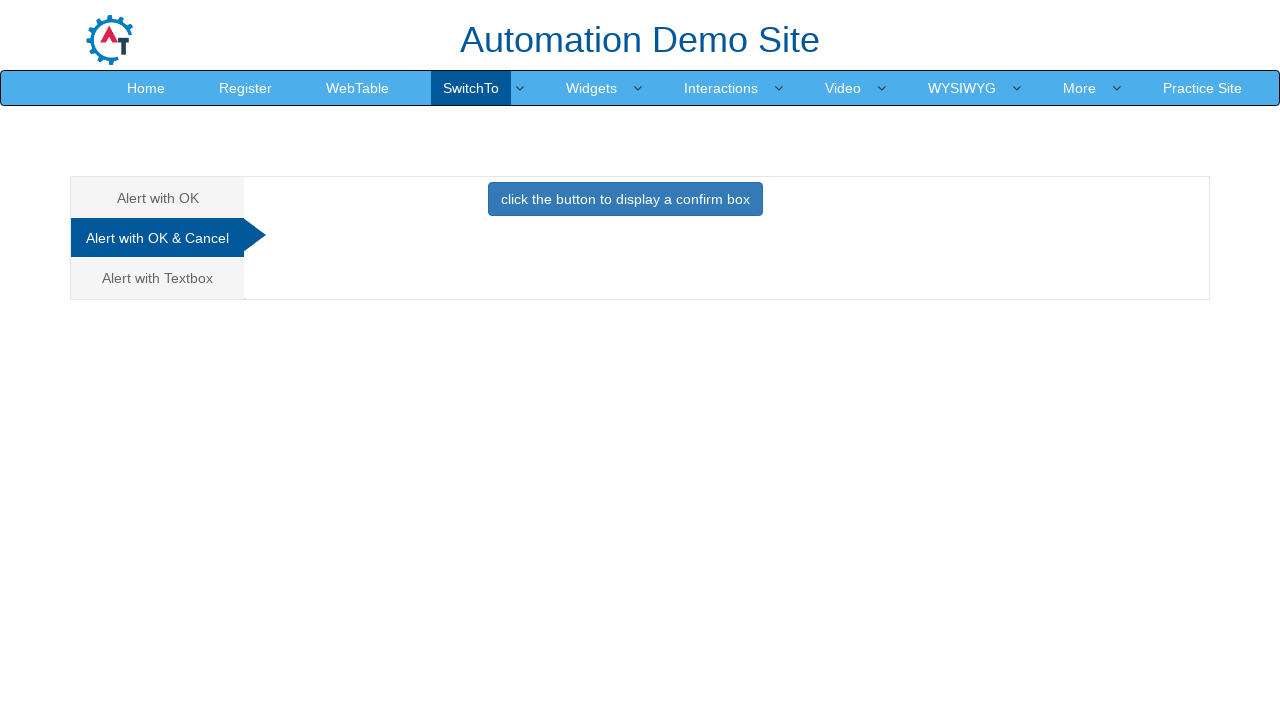

Clicked button to trigger confirmation popup at (625, 199) on button[onclick='confirmbox()']
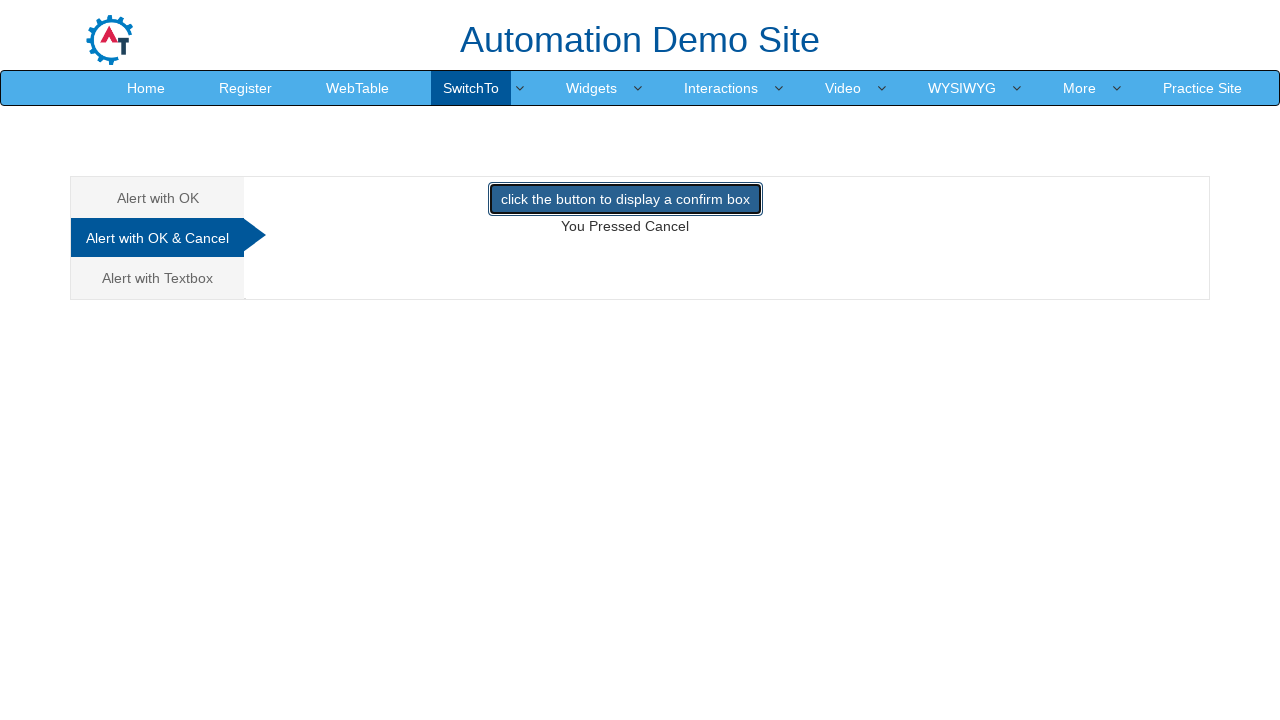

Dismissed the confirmation popup dialog
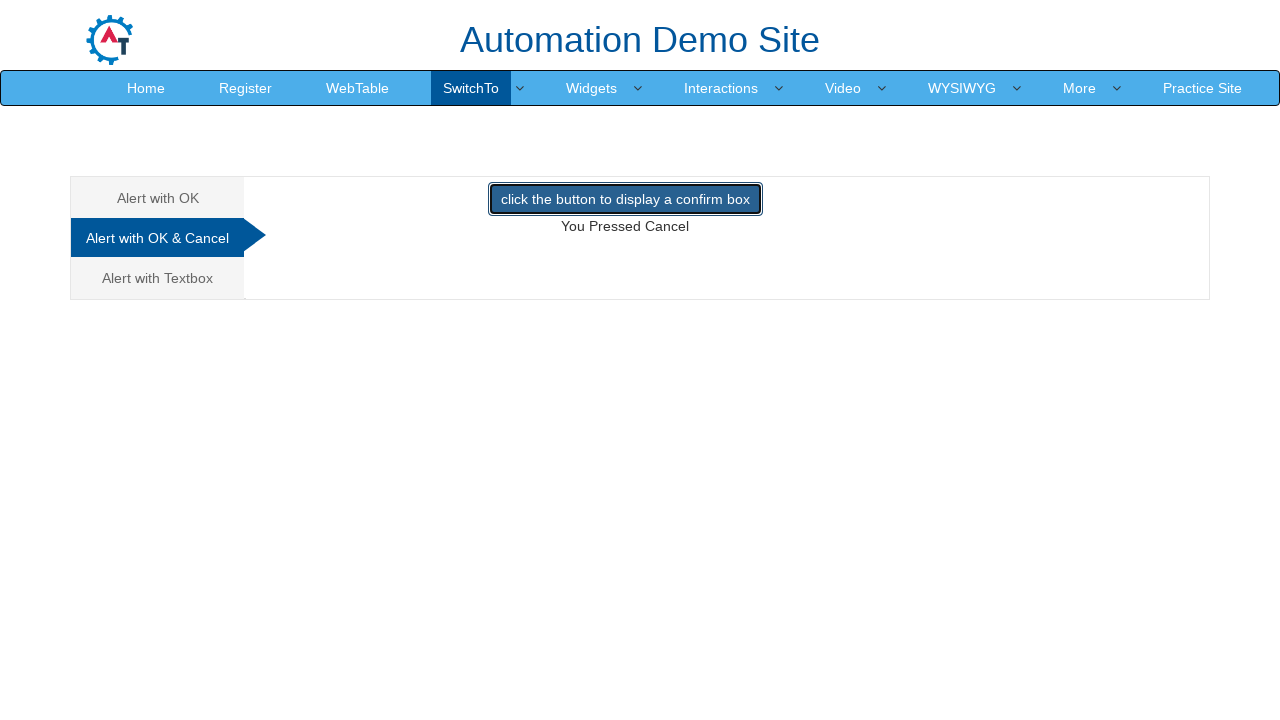

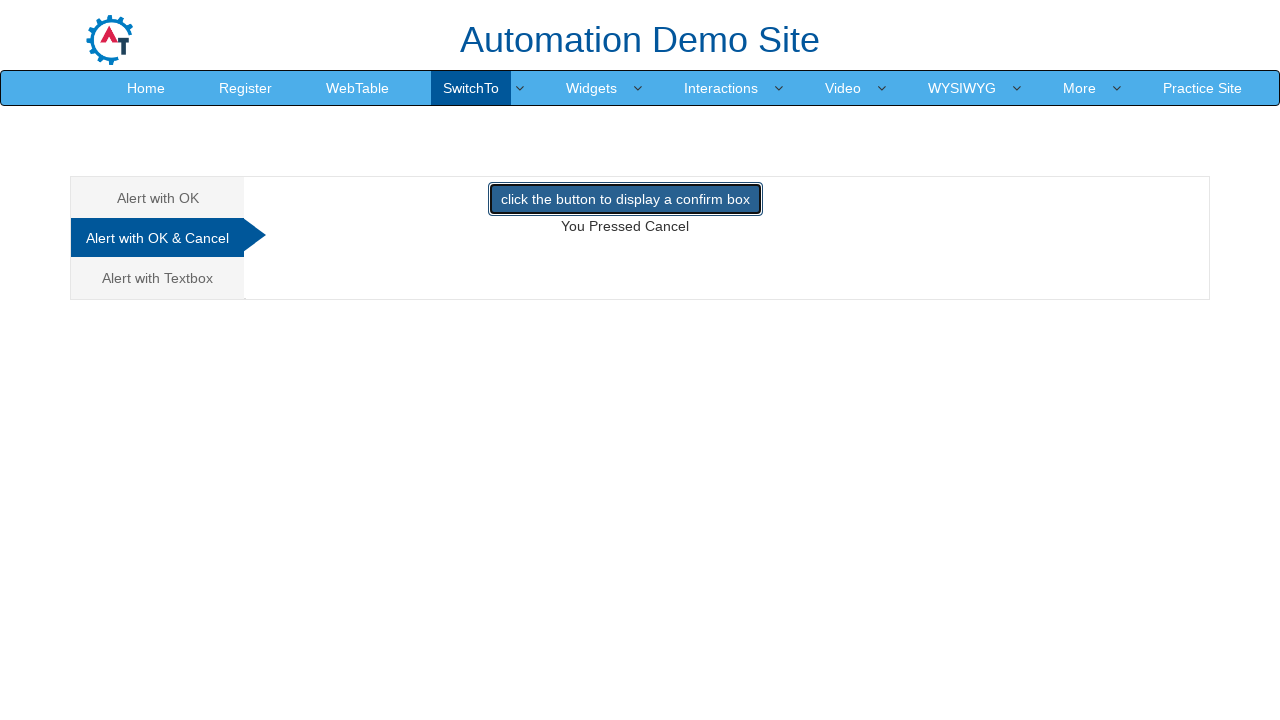